Tests keyboard shortcut functionality by copying text from one field to another using Ctrl+A, Ctrl+C, Tab, and Ctrl+V keyboard combinations

Starting URL: https://text-compare.com/

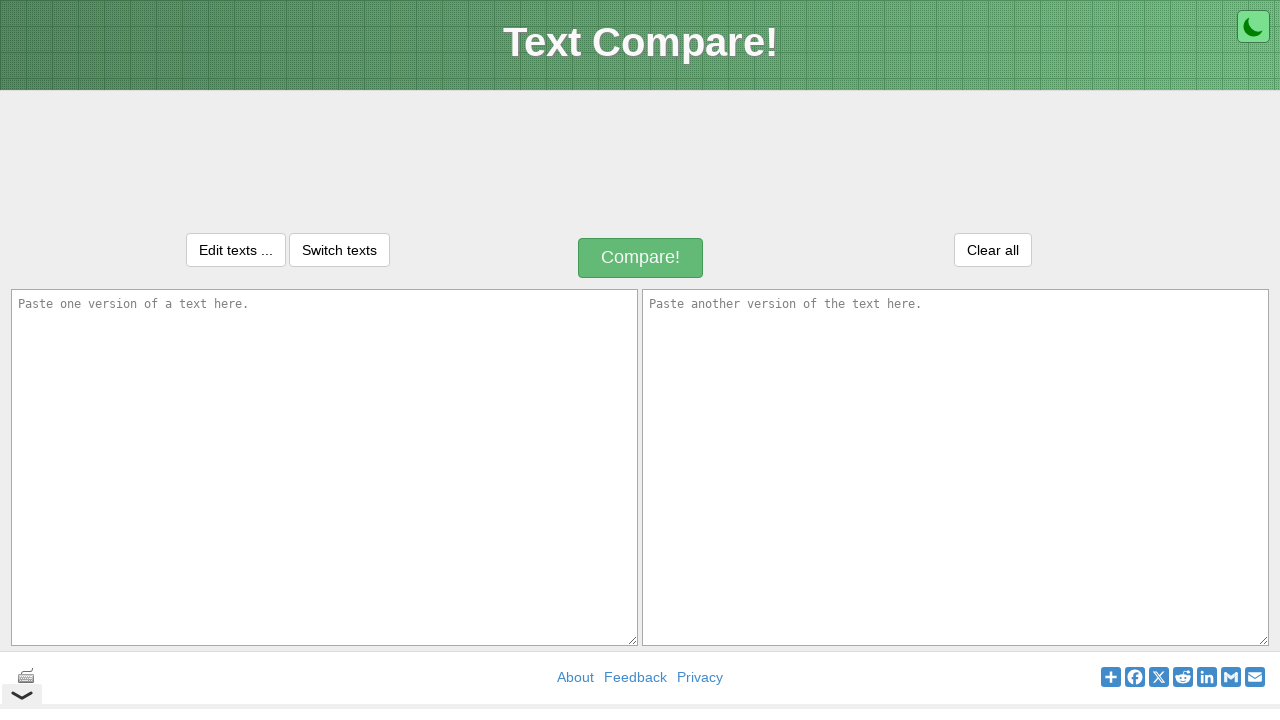

Filled first textarea with 'Welcome Tanishka' on textarea[name='text1']
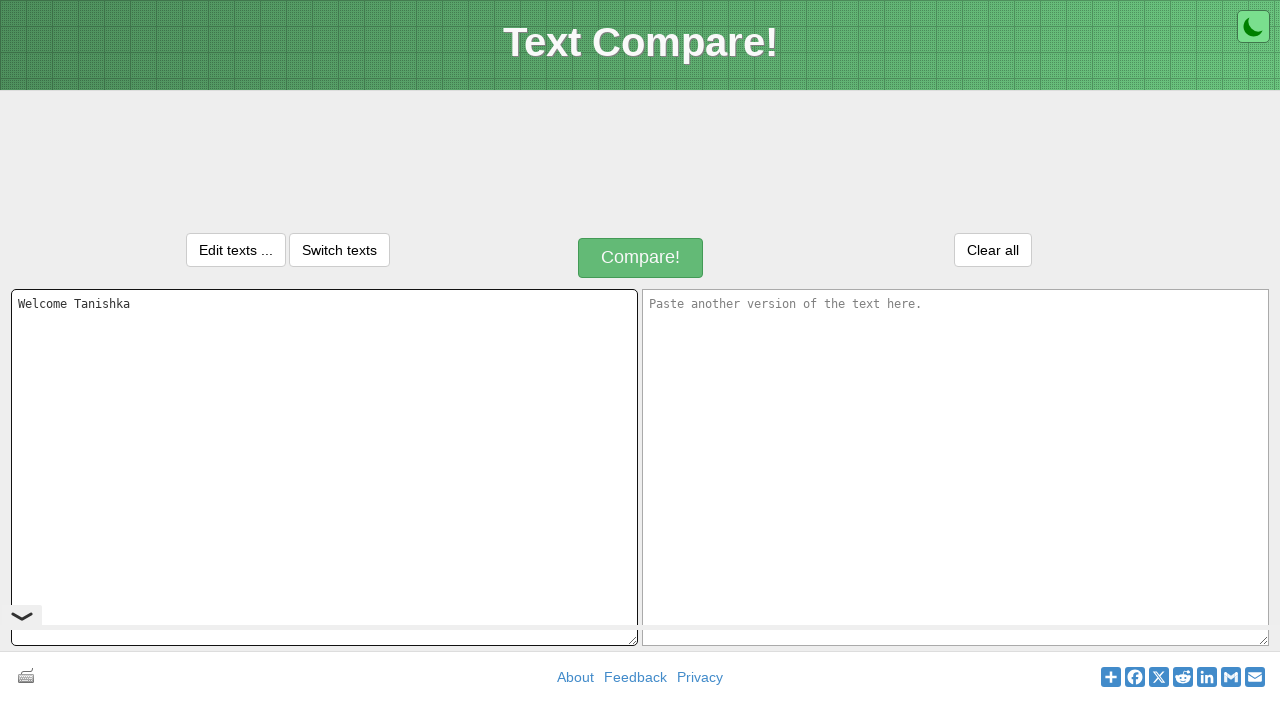

Selected all text in first field using Ctrl+A on textarea[name='text1']
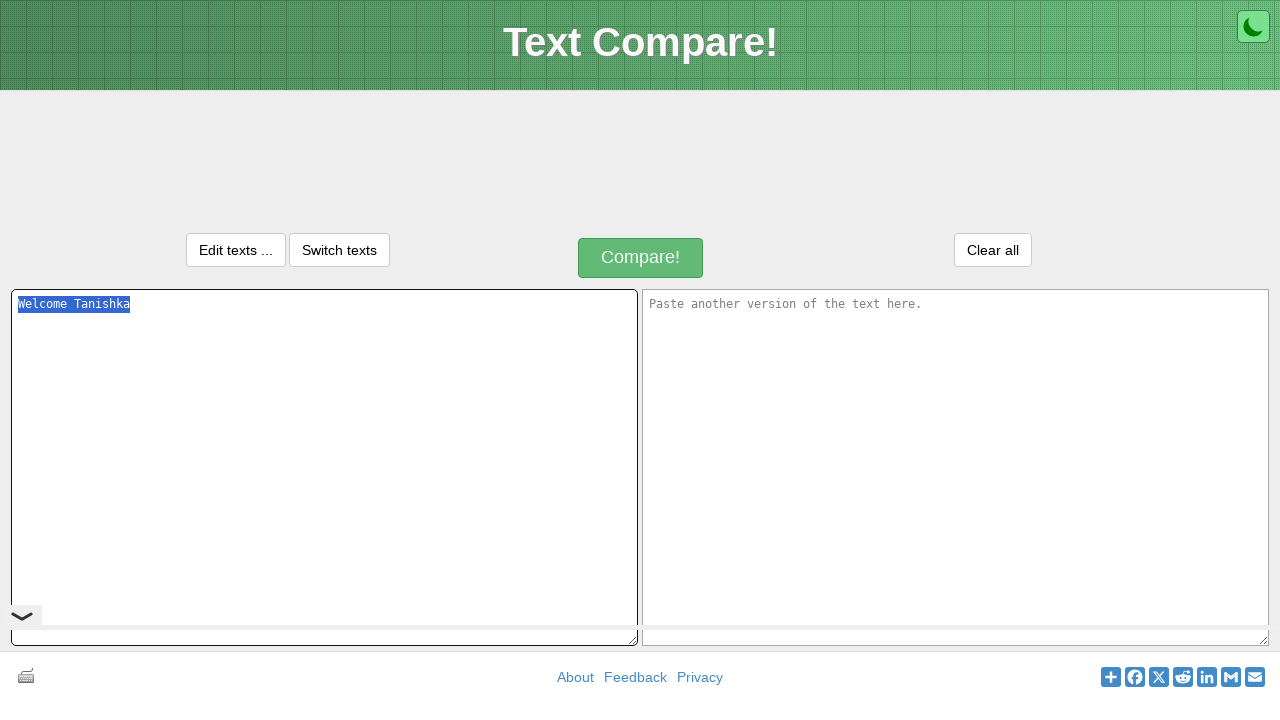

Copied selected text using Ctrl+C on textarea[name='text1']
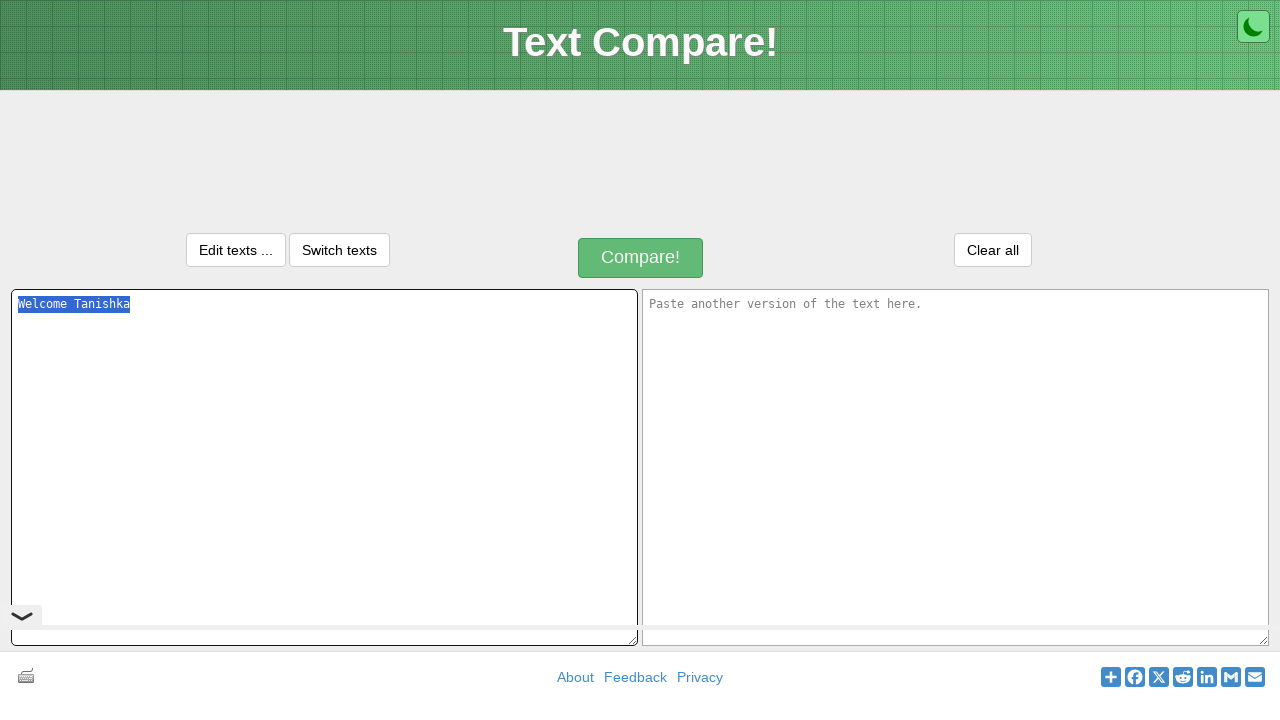

Moved to second textarea field using Tab
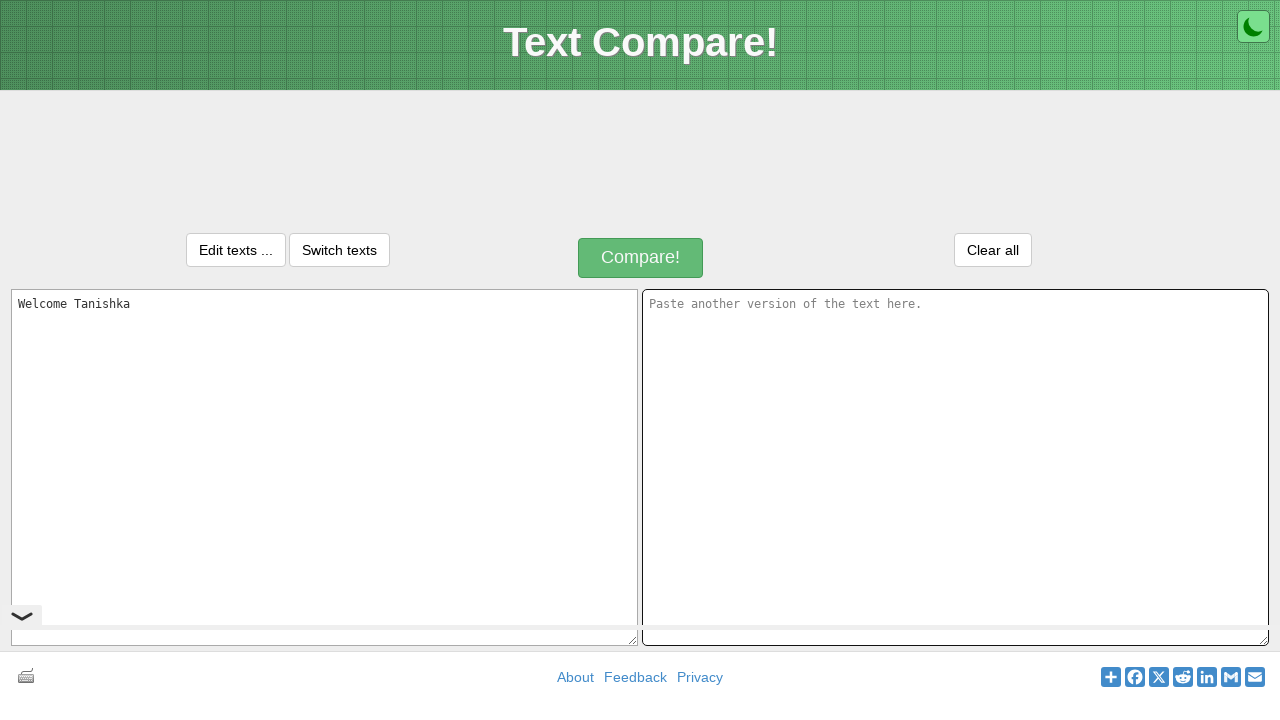

Pasted text into second field using Ctrl+V on textarea[name='text2']
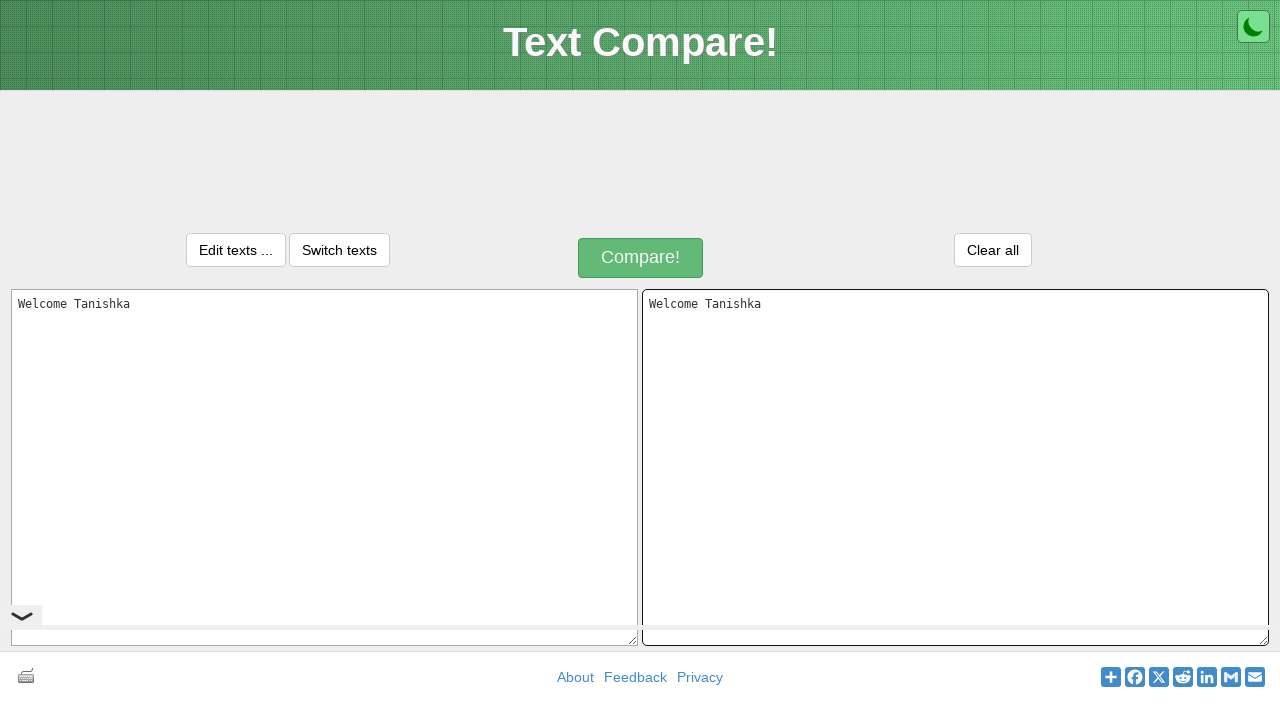

Text verification passed: copied and pasted text match
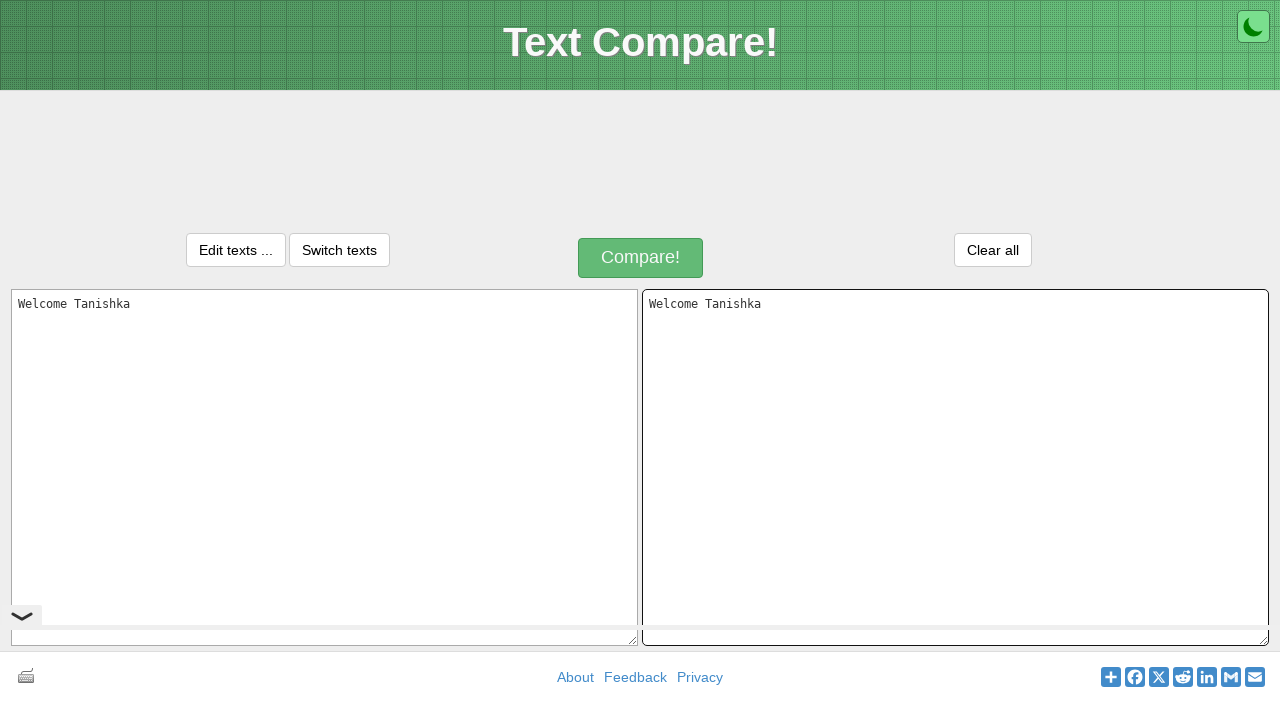

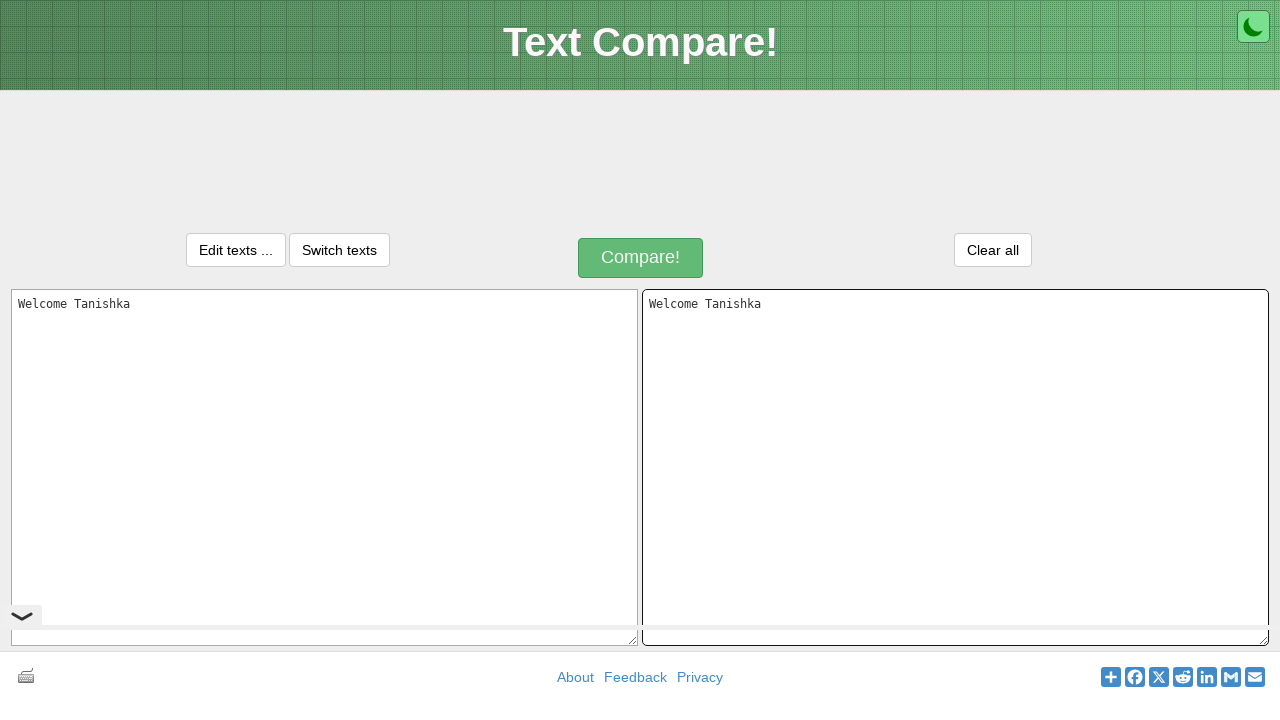